Tests navigation to motorcycle parts section and performs a search for "kofer" (case)

Starting URL: https://polovniautomobili.com/

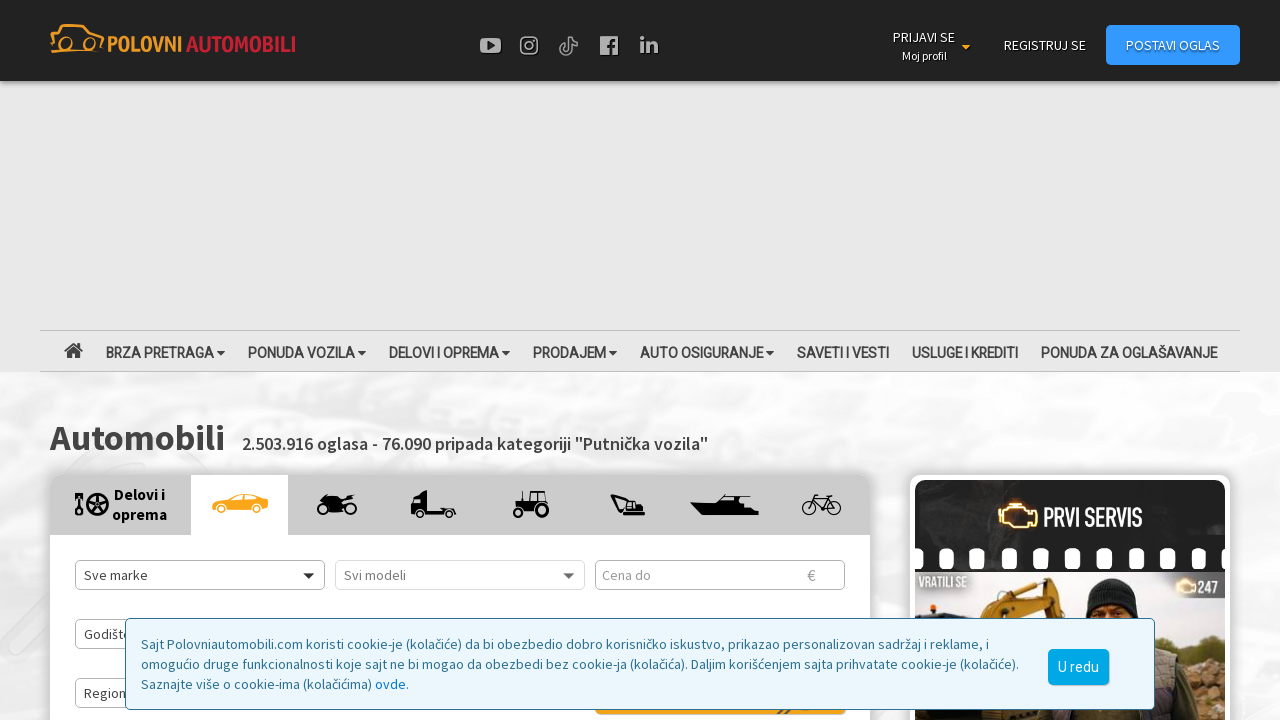

Hovered over 'DELOVI I OPREMA' menu item at (449, 351) on xpath=//a[contains(text(), 'DELOVI I OPREMA')]
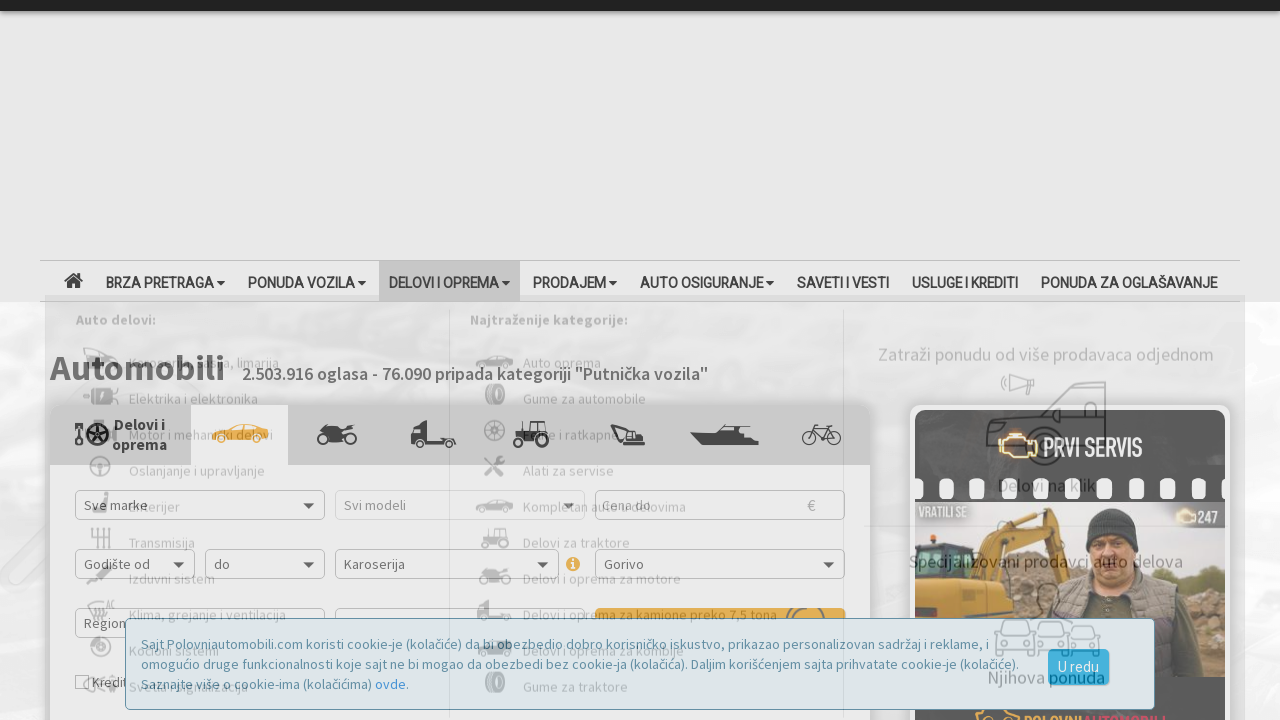

Clicked on 'Delovi i oprema za motore' link to navigate to motorcycle parts section at (651, 585) on text=Delovi i oprema za motore
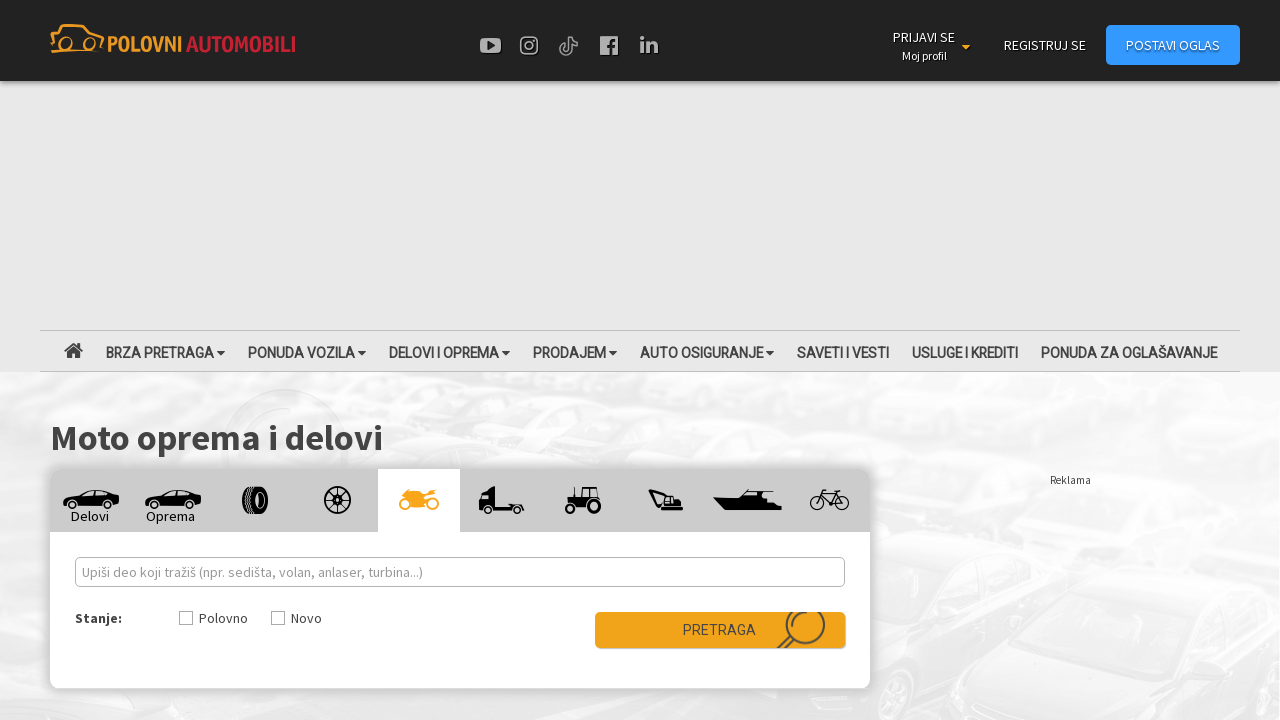

Search field selector loaded
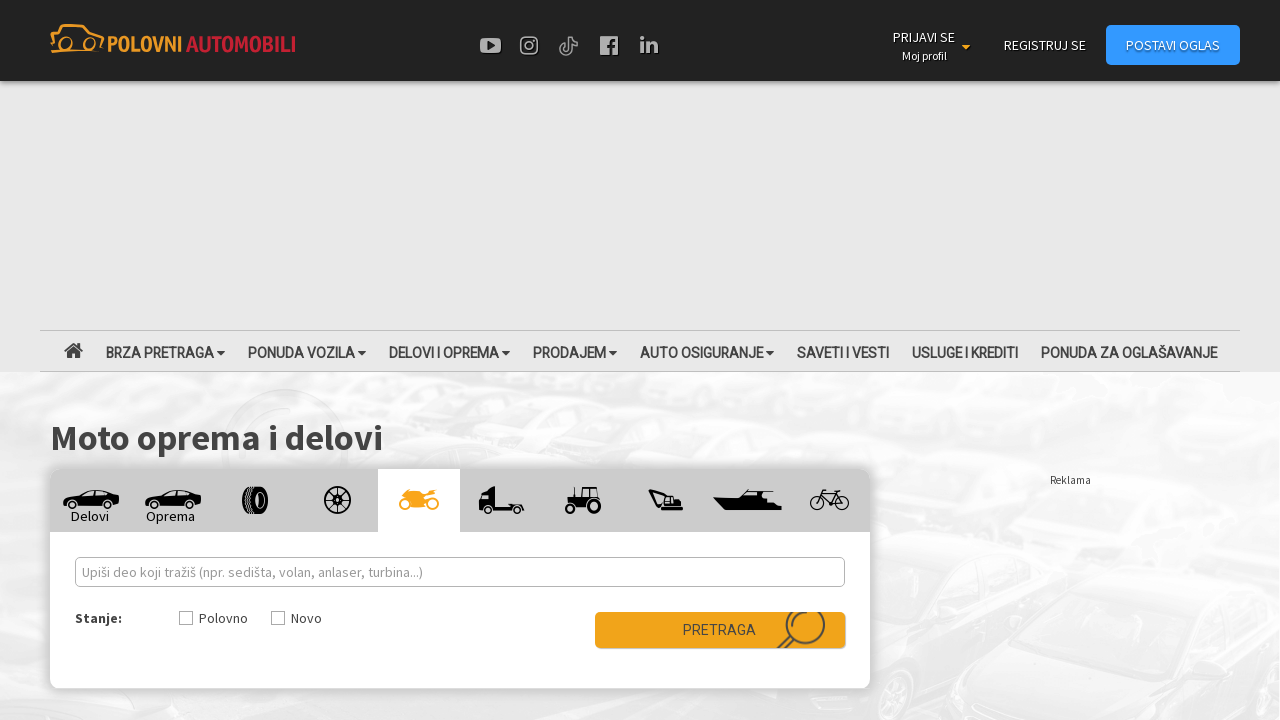

Filled search field with 'kofer' (motorcycle case) on #text_search
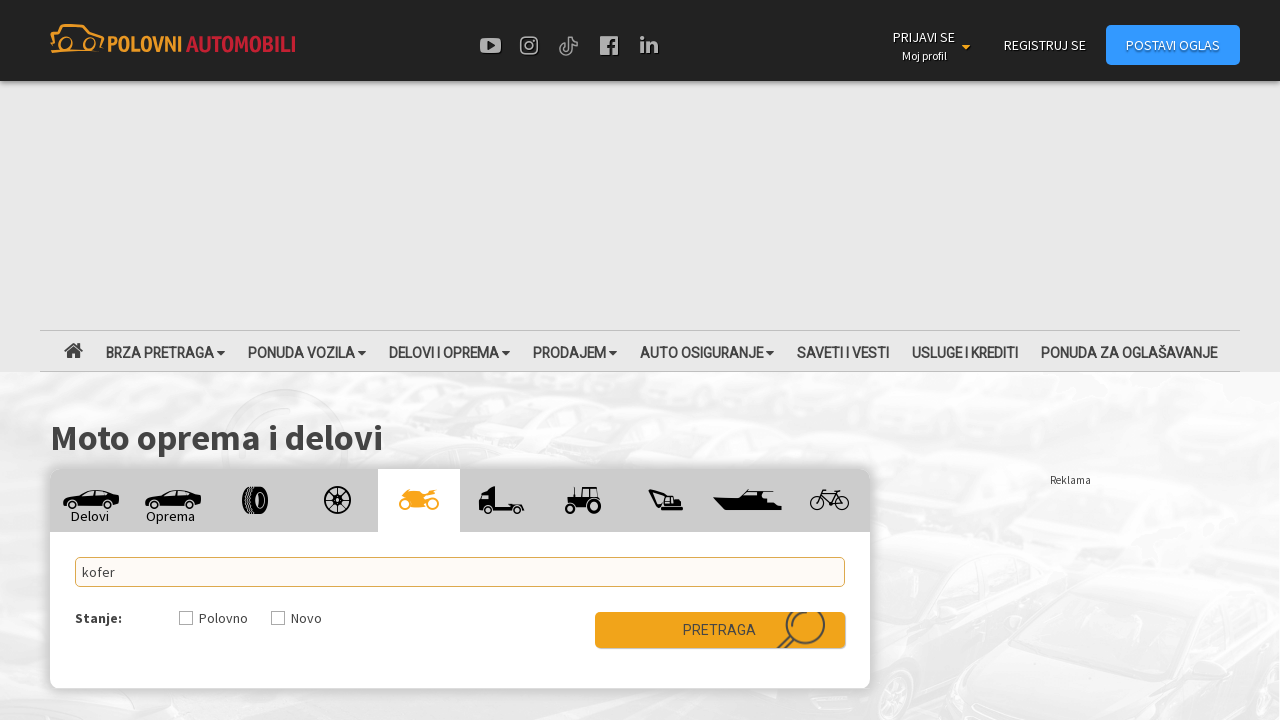

Clicked condition checkbox for search filter at (186, 618) on #partsCondition_0
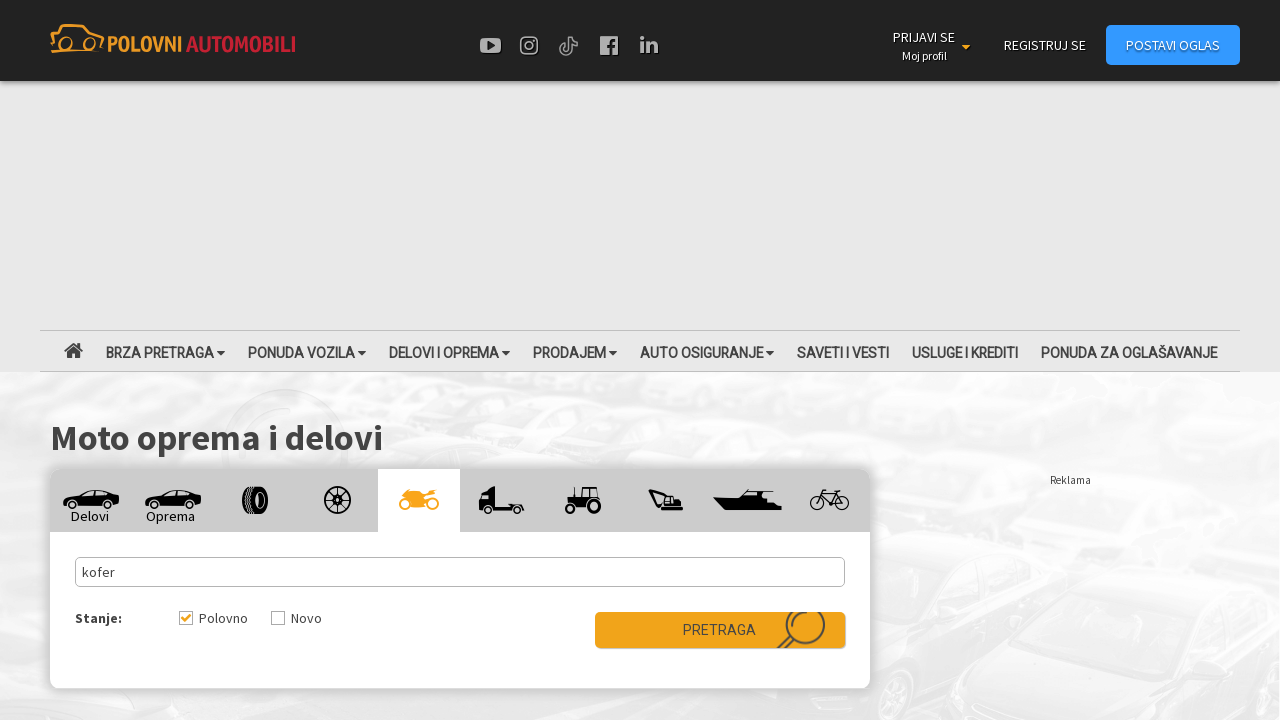

Clicked submit button to perform the search at (720, 630) on #submit
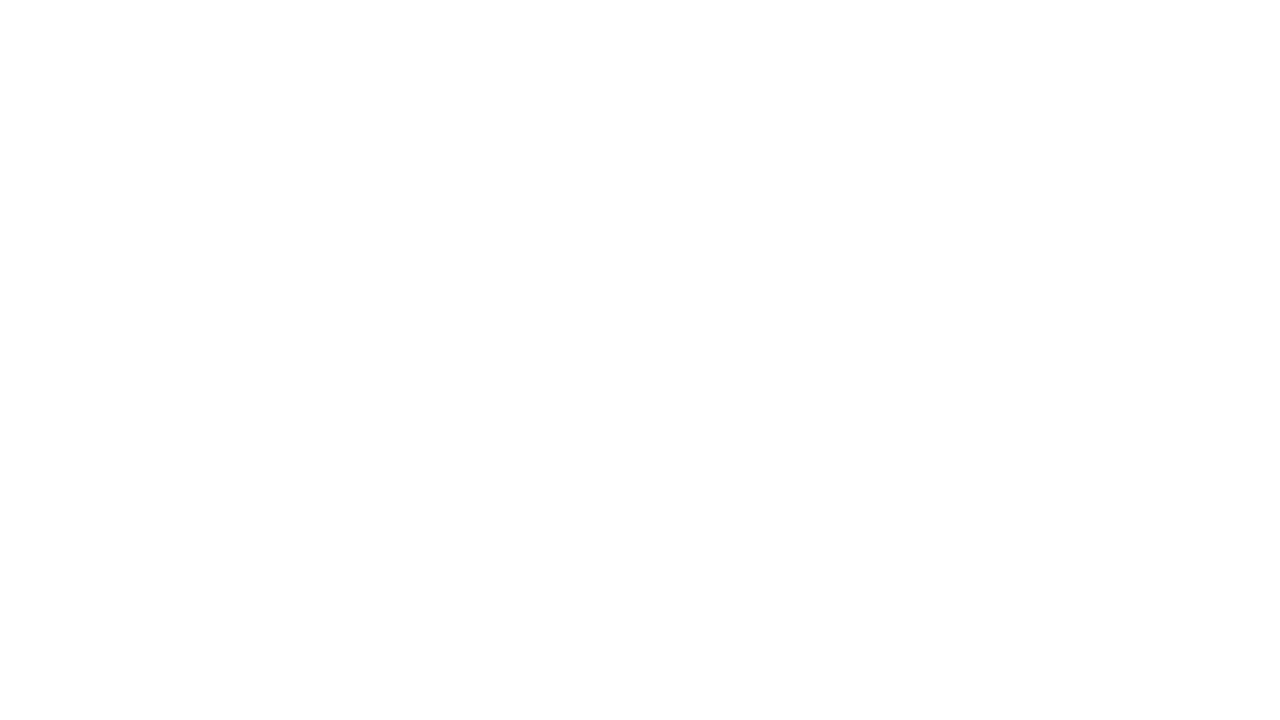

Search results page loaded with searchTitle element
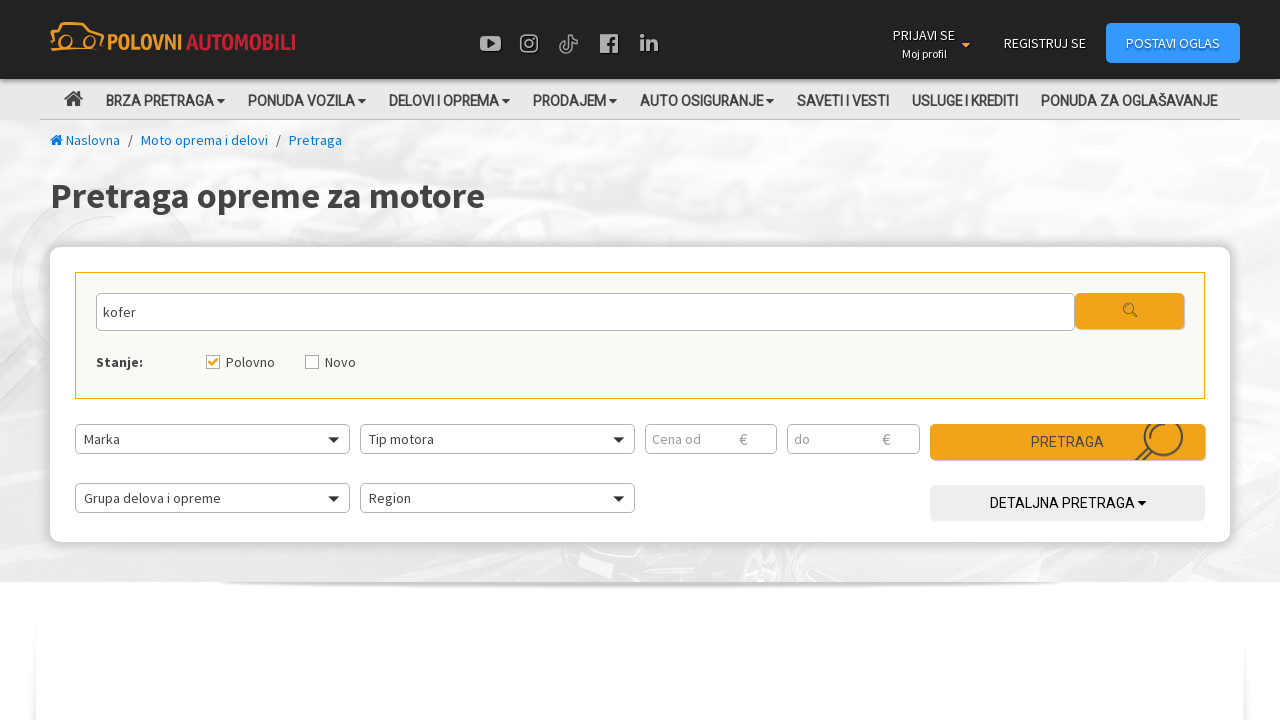

Retrieved search results page title text
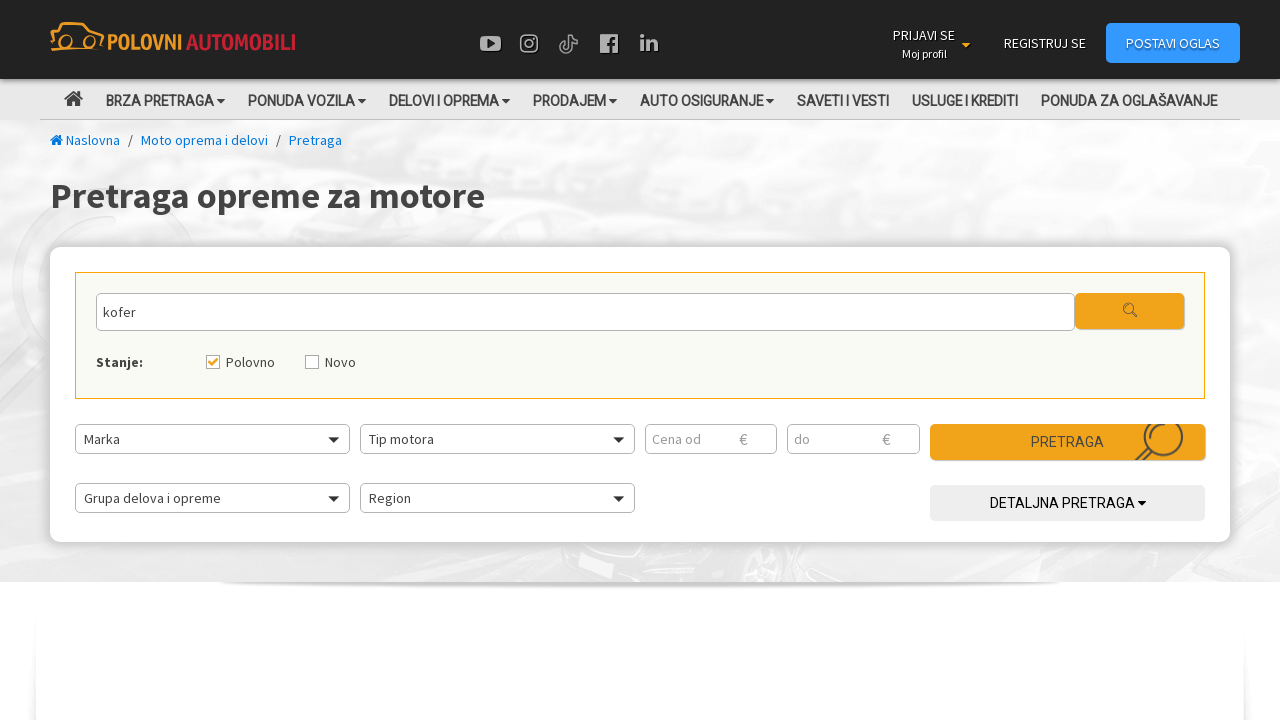

Verified search results page contains 'Pretraga opreme za motore' in title
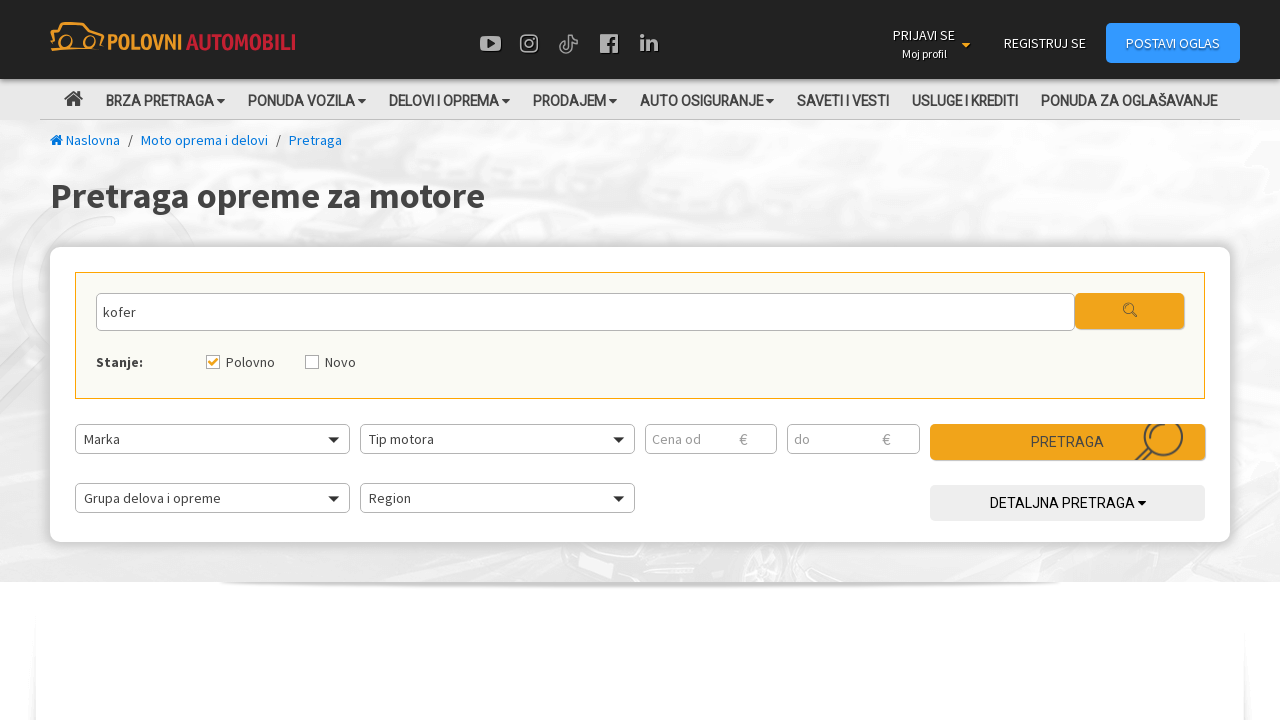

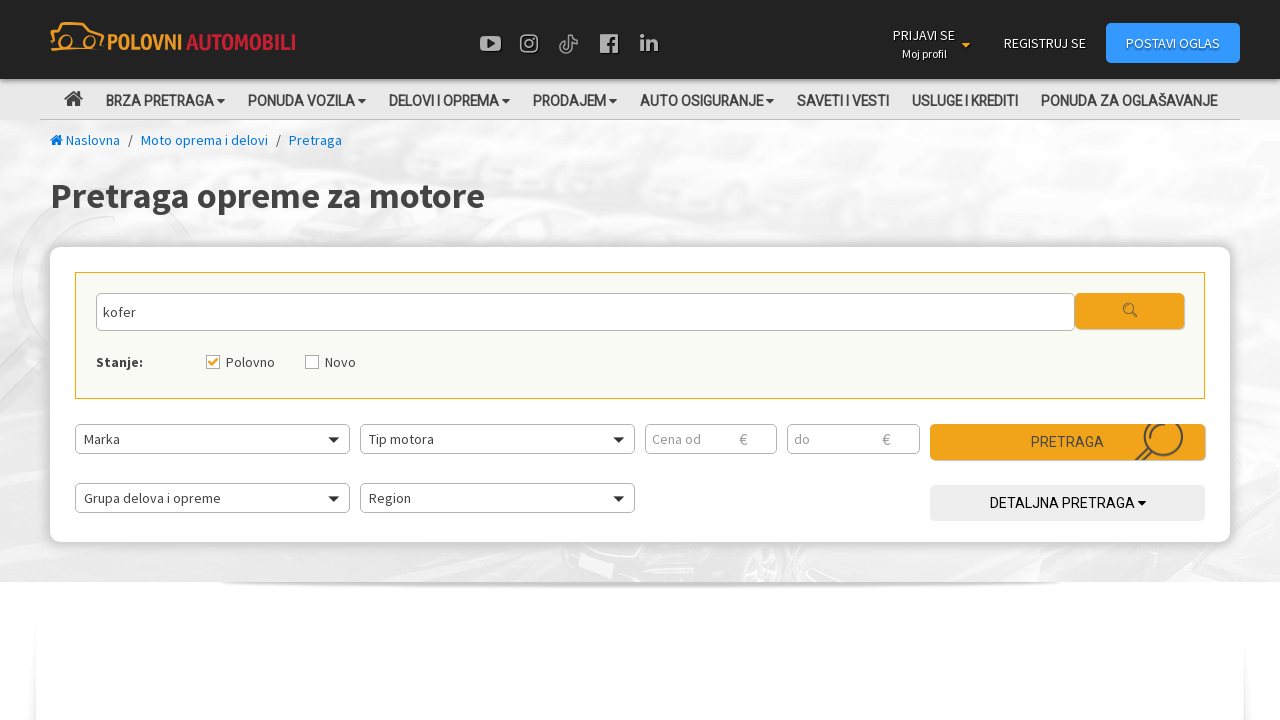